Tests various web element interactions on a practice automation page including clicking radio buttons, filling and clearing text fields, and clicking buttons to show/hide elements.

Starting URL: https://rahulshettyacademy.com/AutomationPractice/

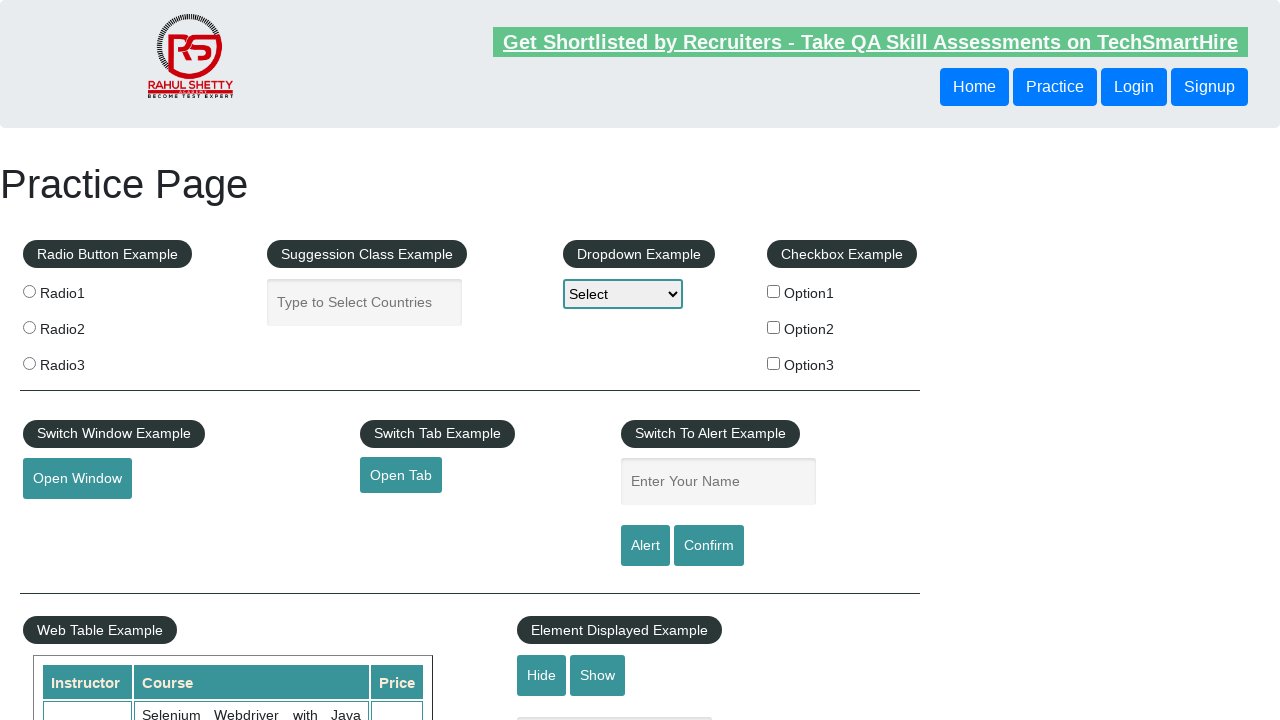

Retrieved heading text from page
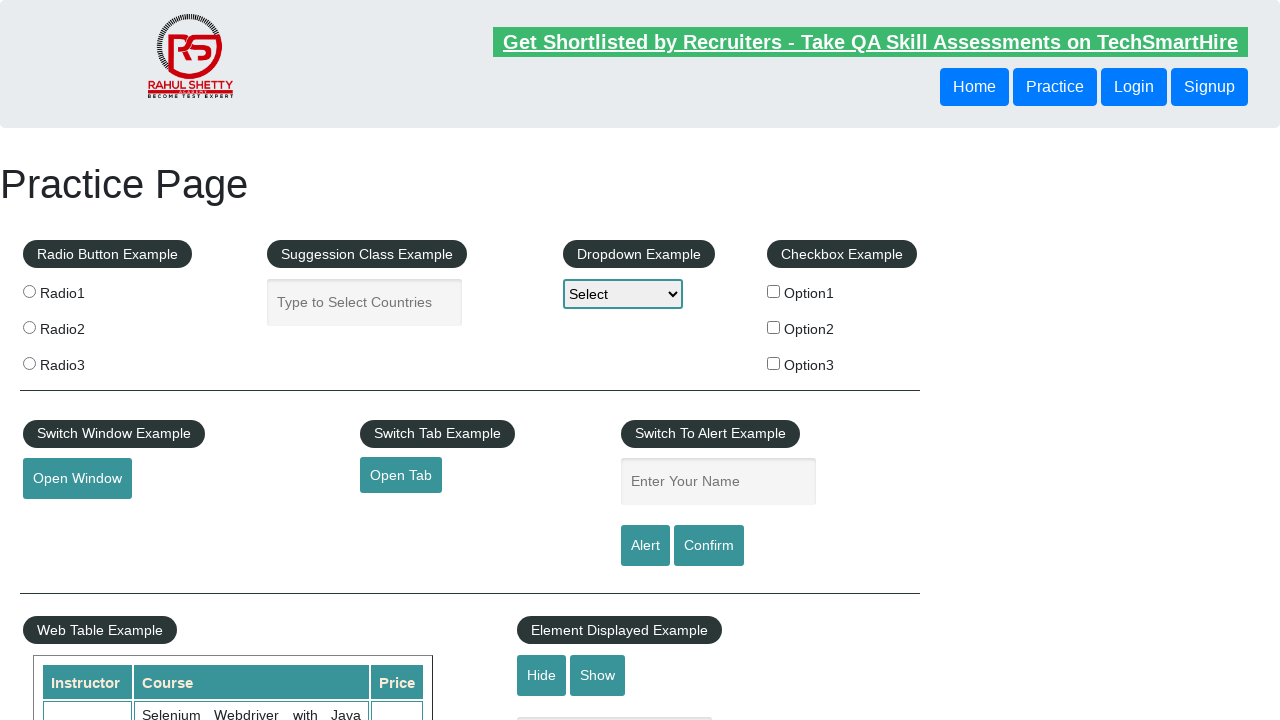

Clicked radio button 3 at (29, 363) on input[value='radio3']
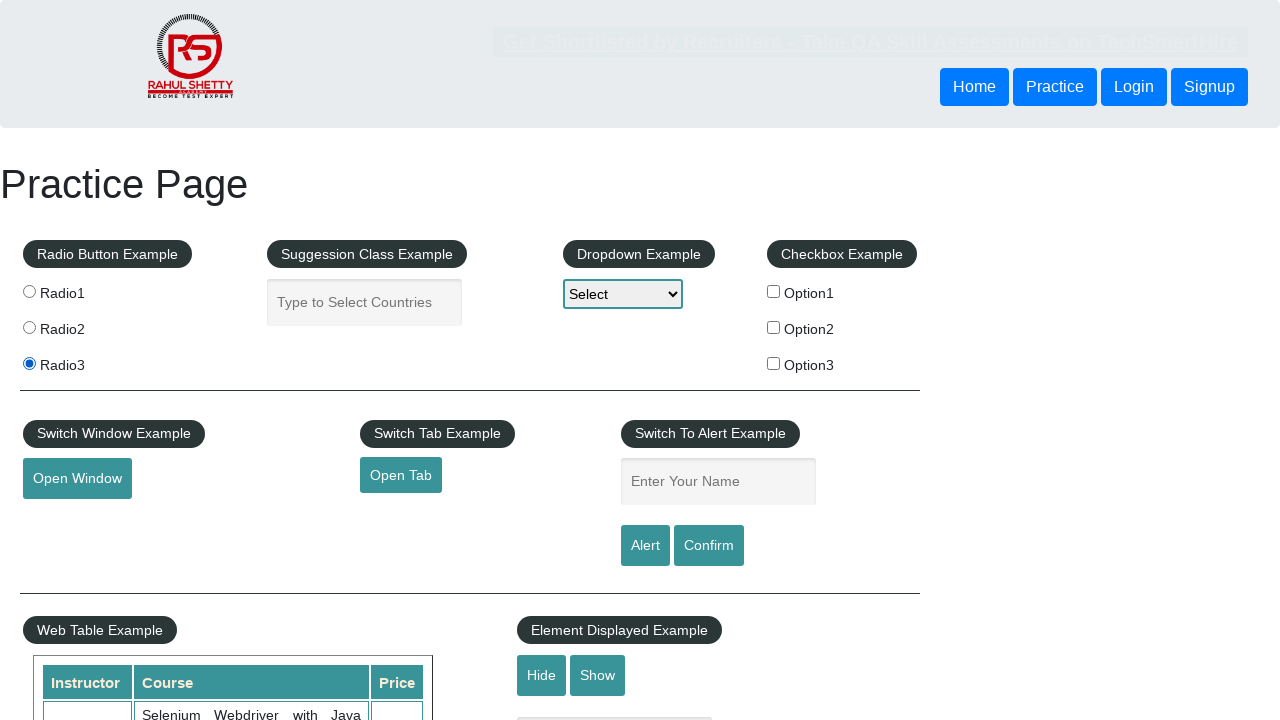

Filled name field with 'Saleha' on #name
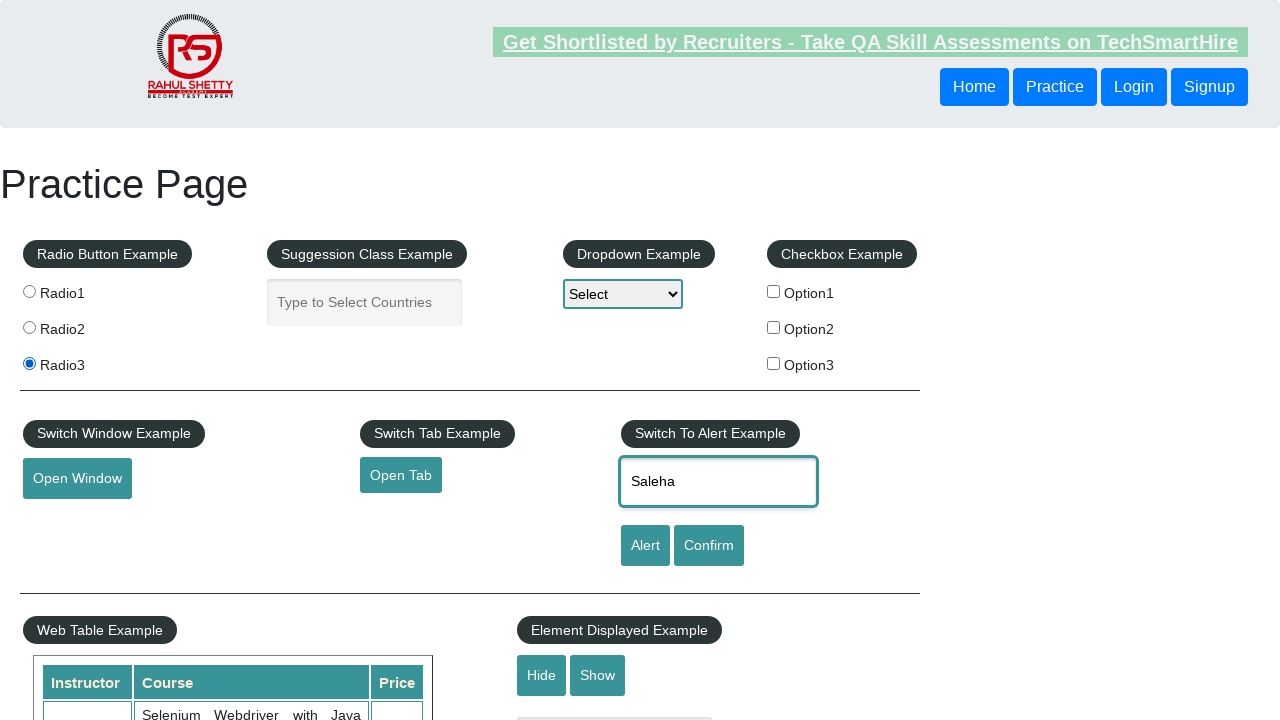

Cleared name field on #name
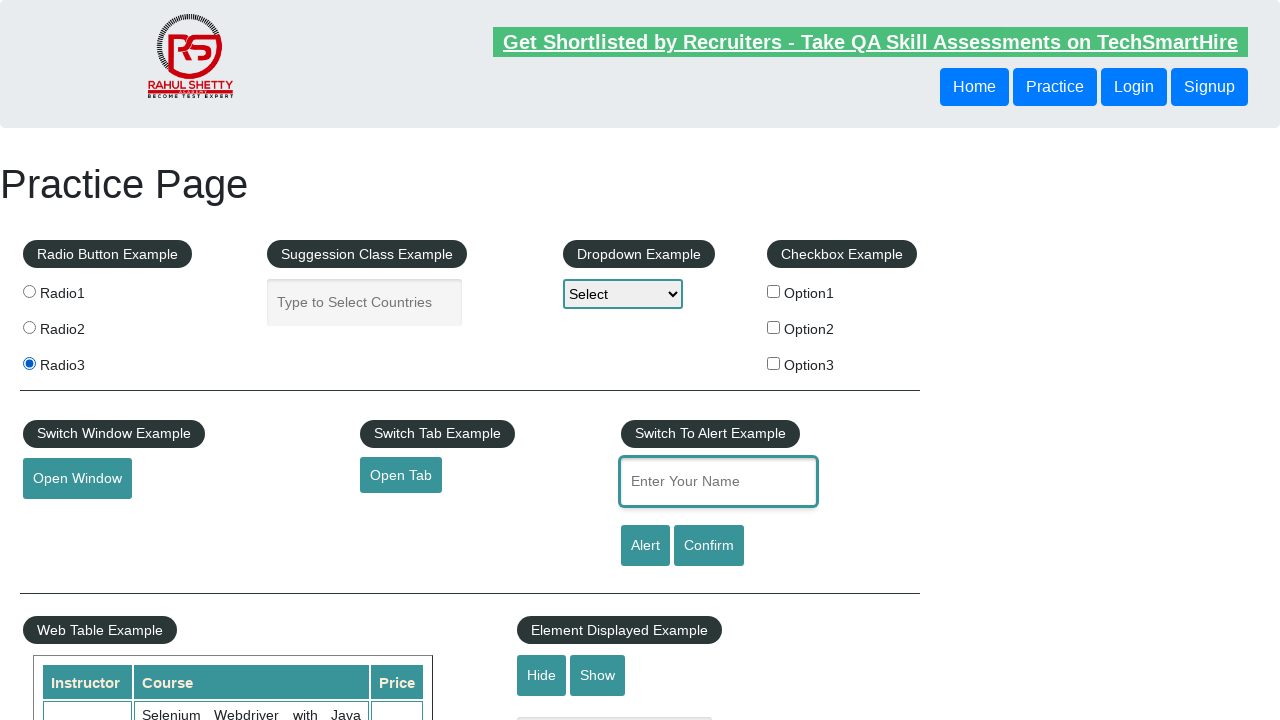

Retrieved placeholder text from name field
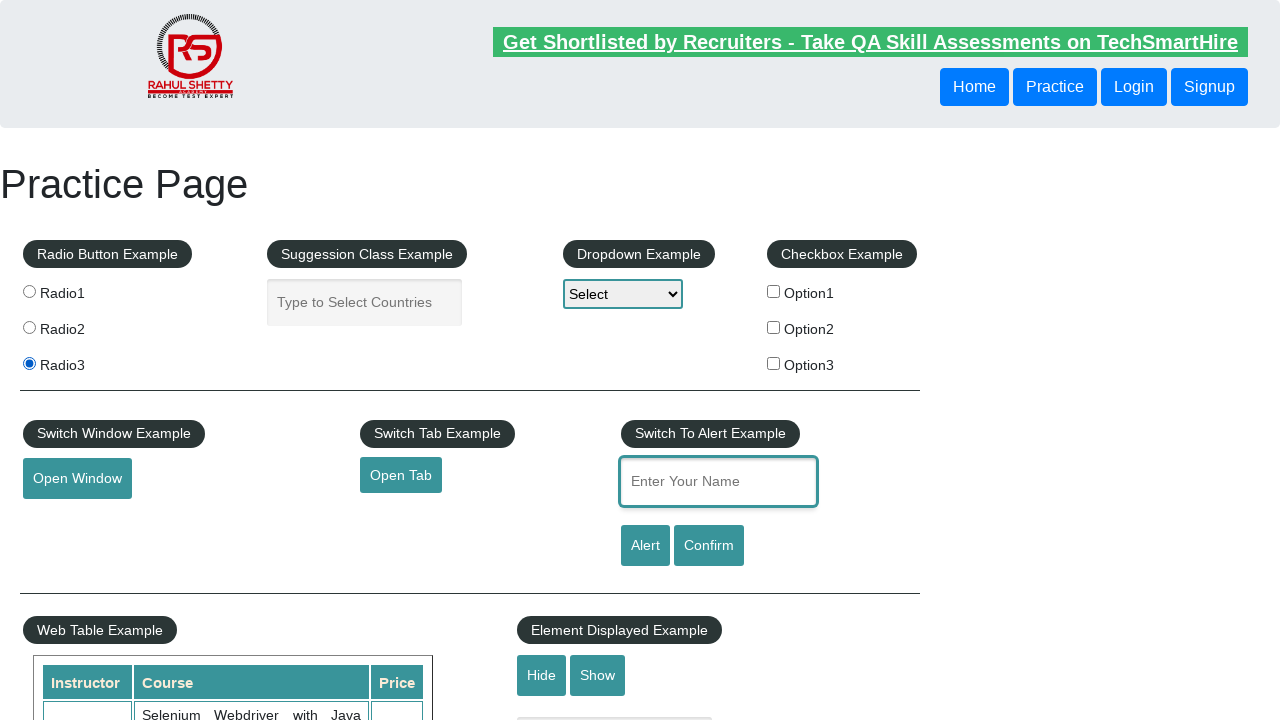

Retrieved background color of open tab button
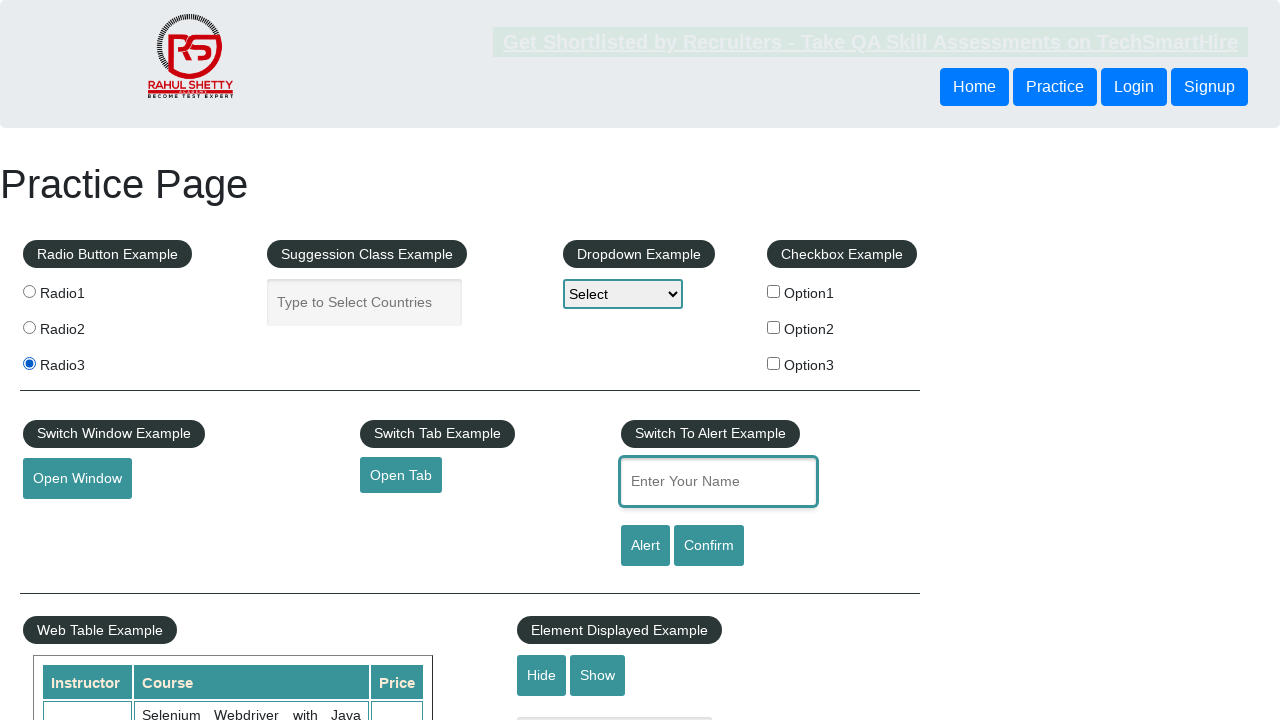

Checked radio button 1 and 3 selection states
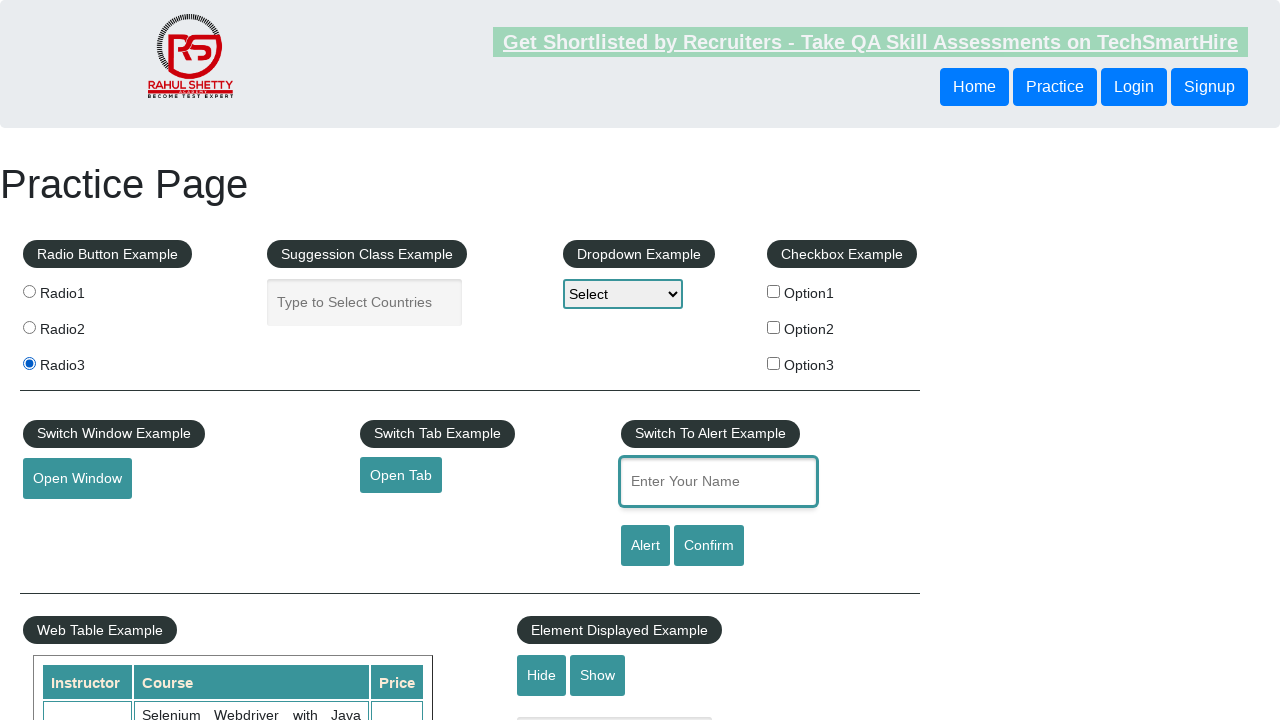

Checked visibility of show/hide text box
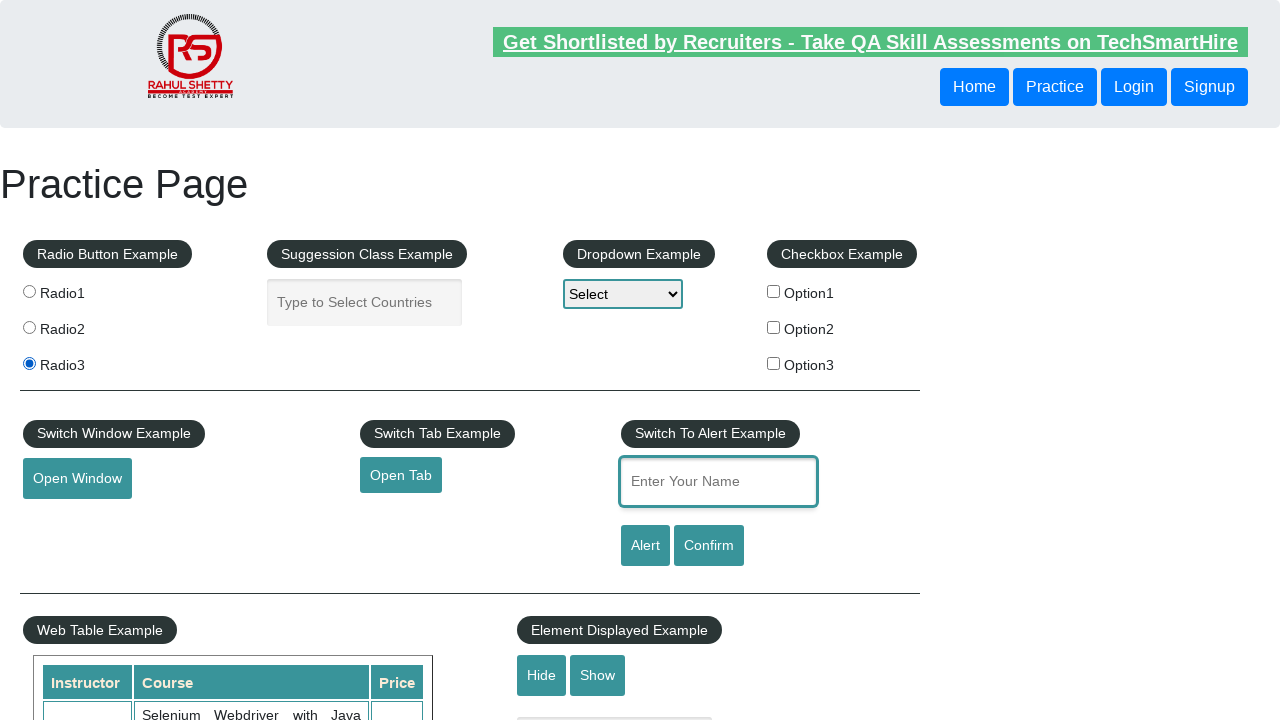

Clicked hide button at (542, 675) on #hide-textbox
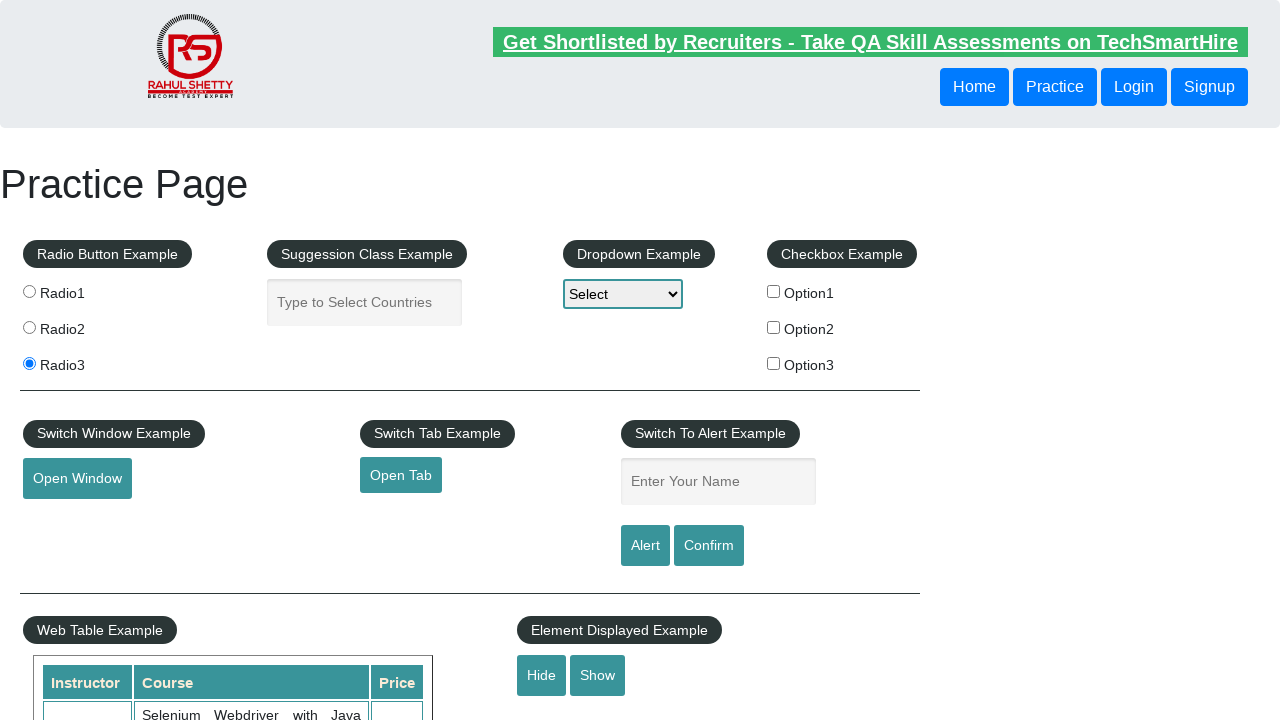

Waited 500ms for hide animation to complete
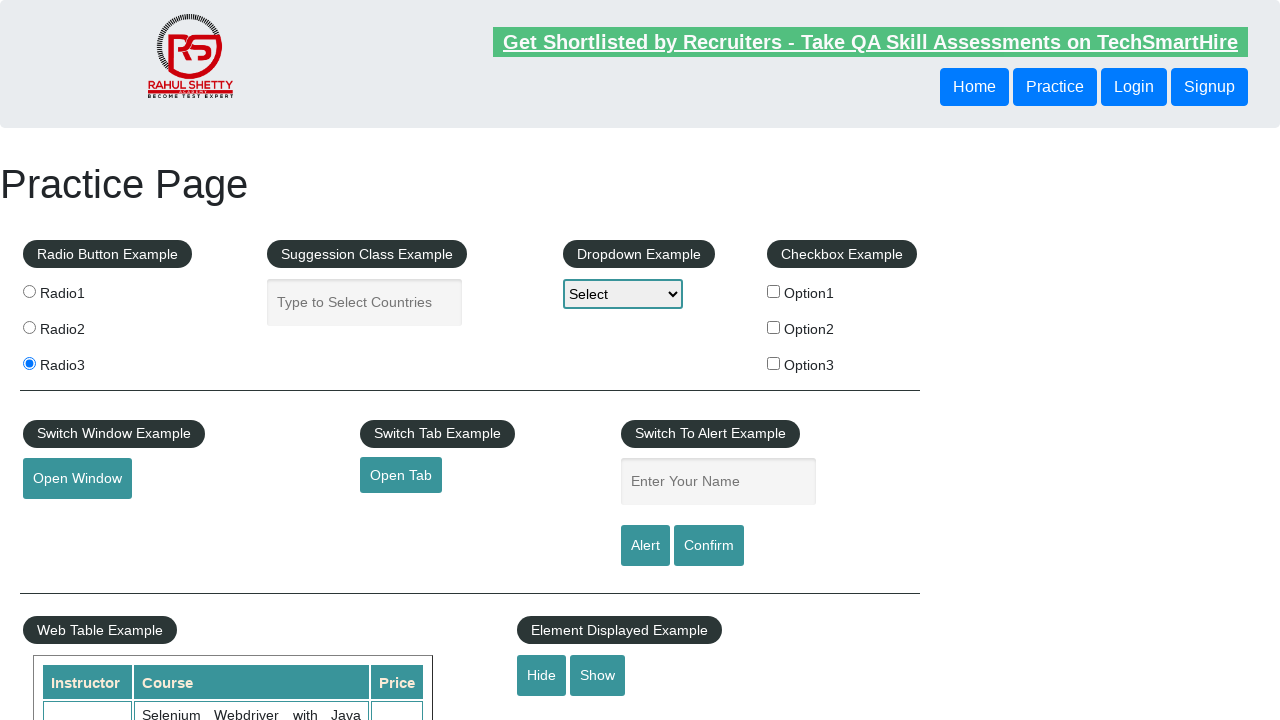

Verified show/hide text box is now hidden
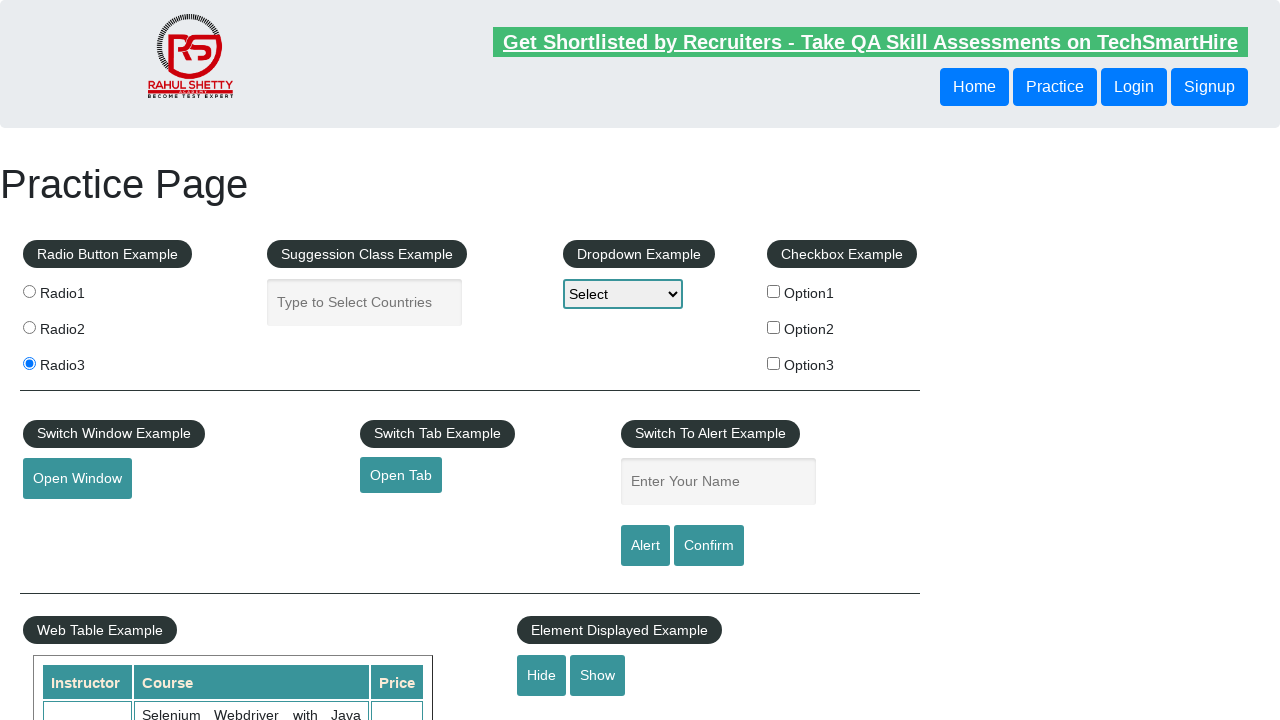

Checked if checkbox option 1 is enabled
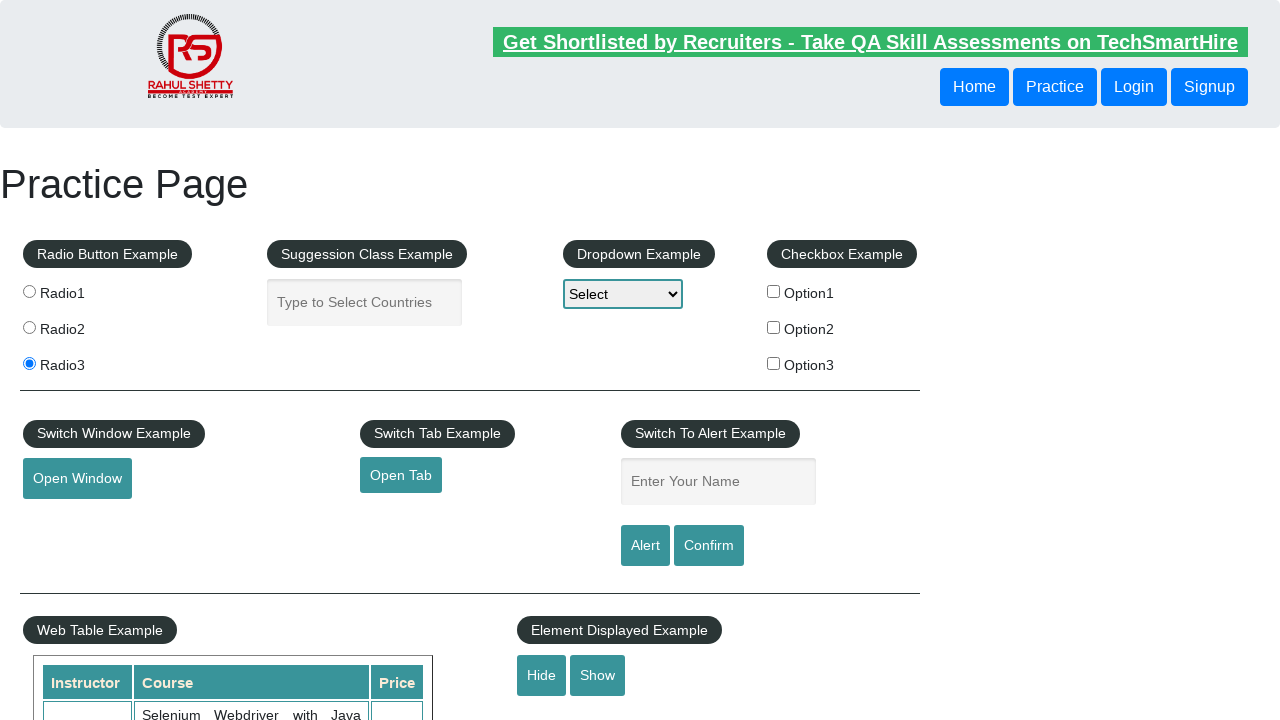

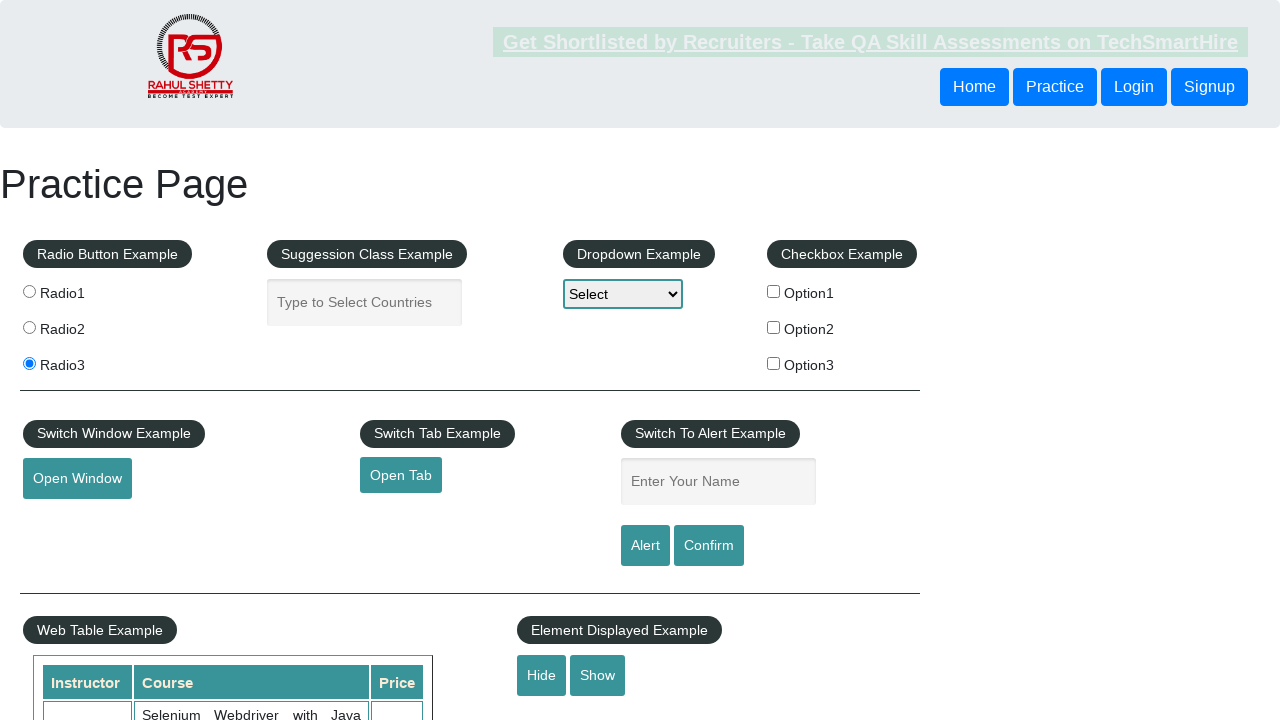